Tests child window handling by clicking a link that opens a new window and extracting text from it

Starting URL: https://rahulshettyacademy.com/loginpagePractise/

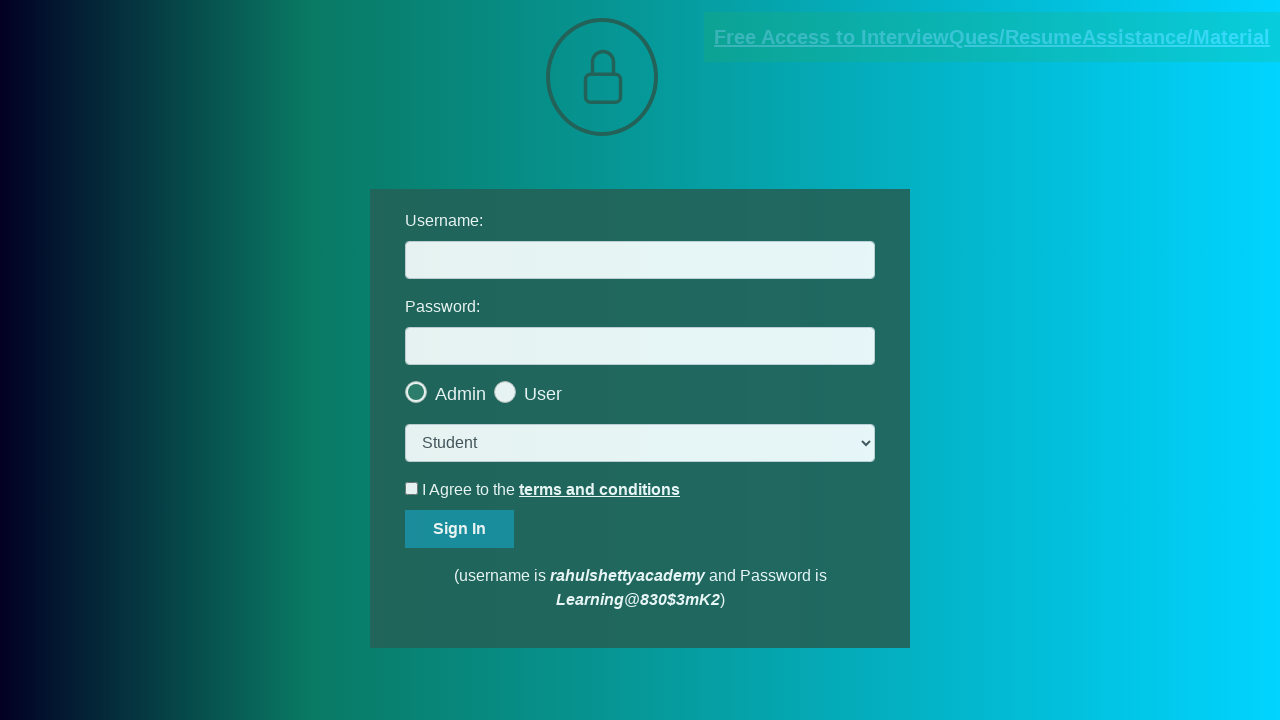

Clicked link to open child window with documents request at (992, 37) on [href*='documents-request']
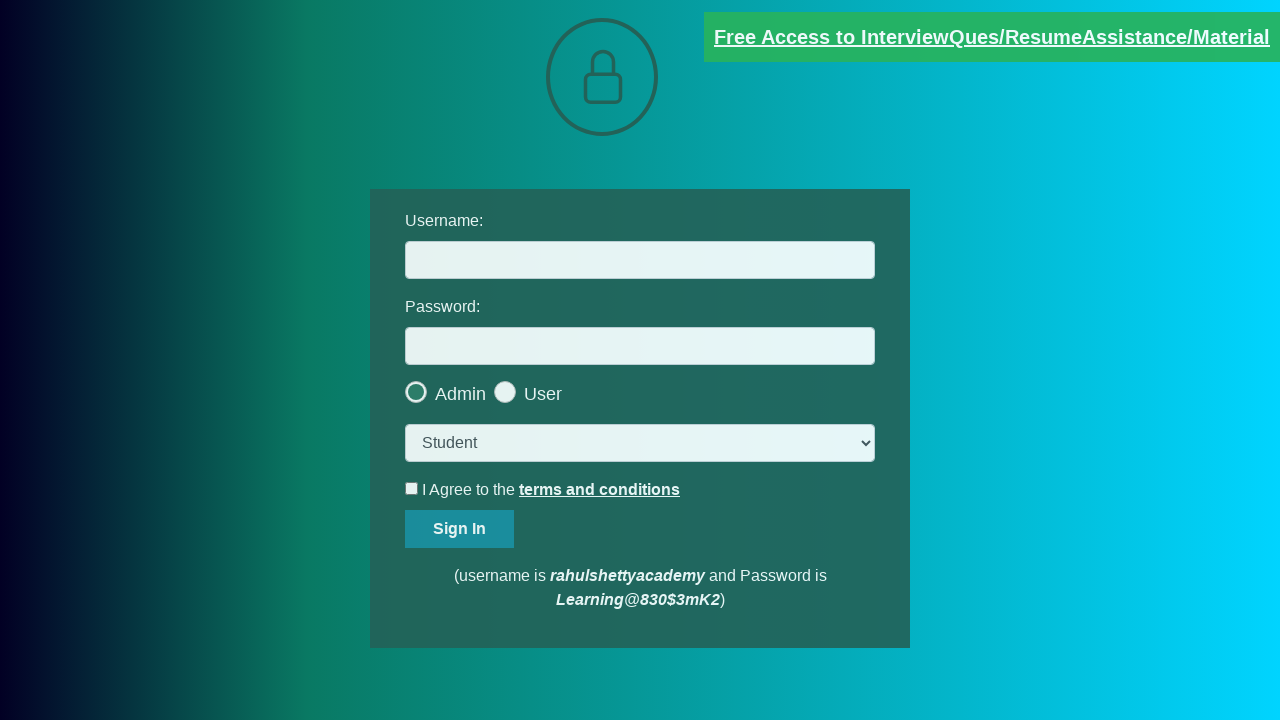

Child window opened and captured
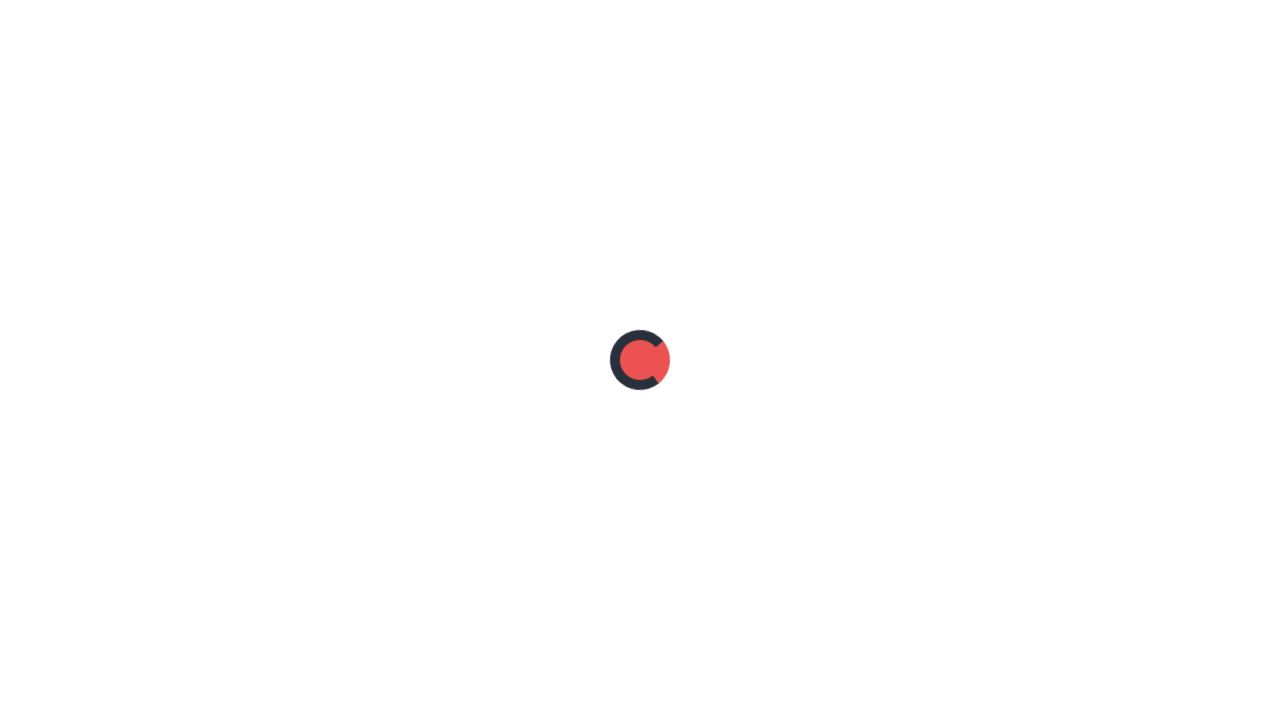

Extracted text from .red element in child window
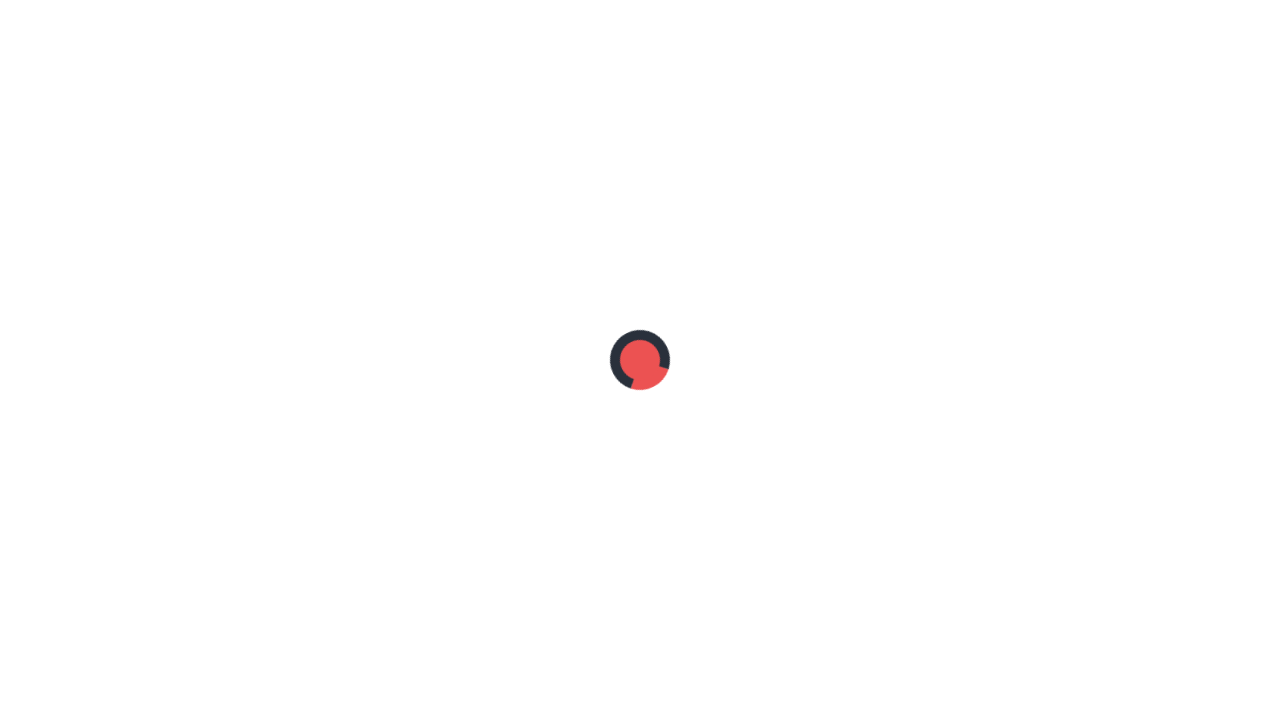

Parsed domain from text: rahulshettyacademy.com
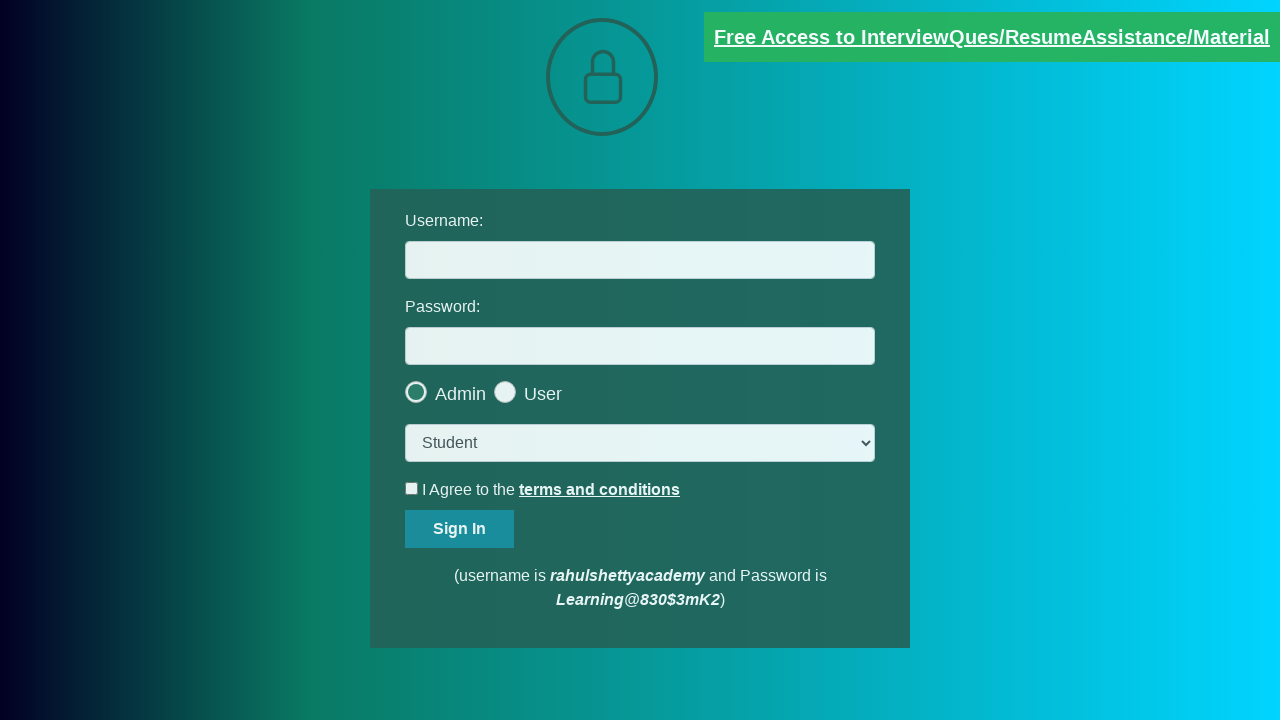

Filled username field with extracted domain: rahulshettyacademy.com on #username
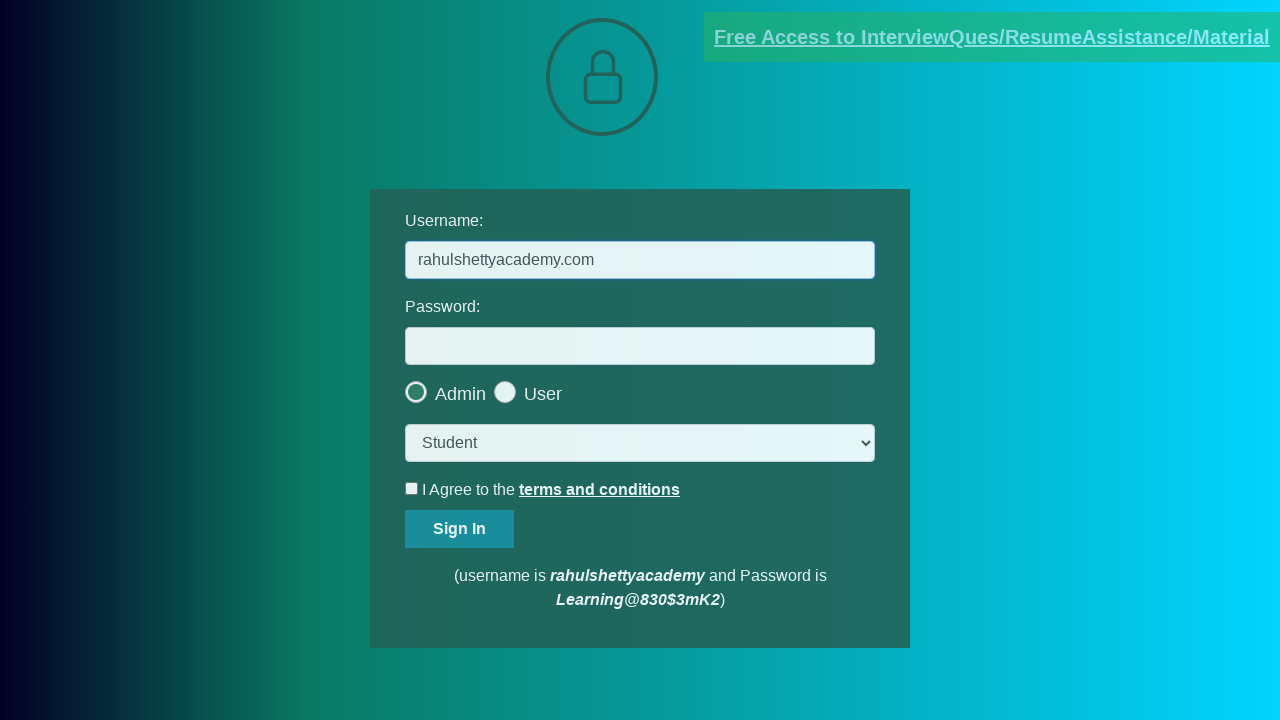

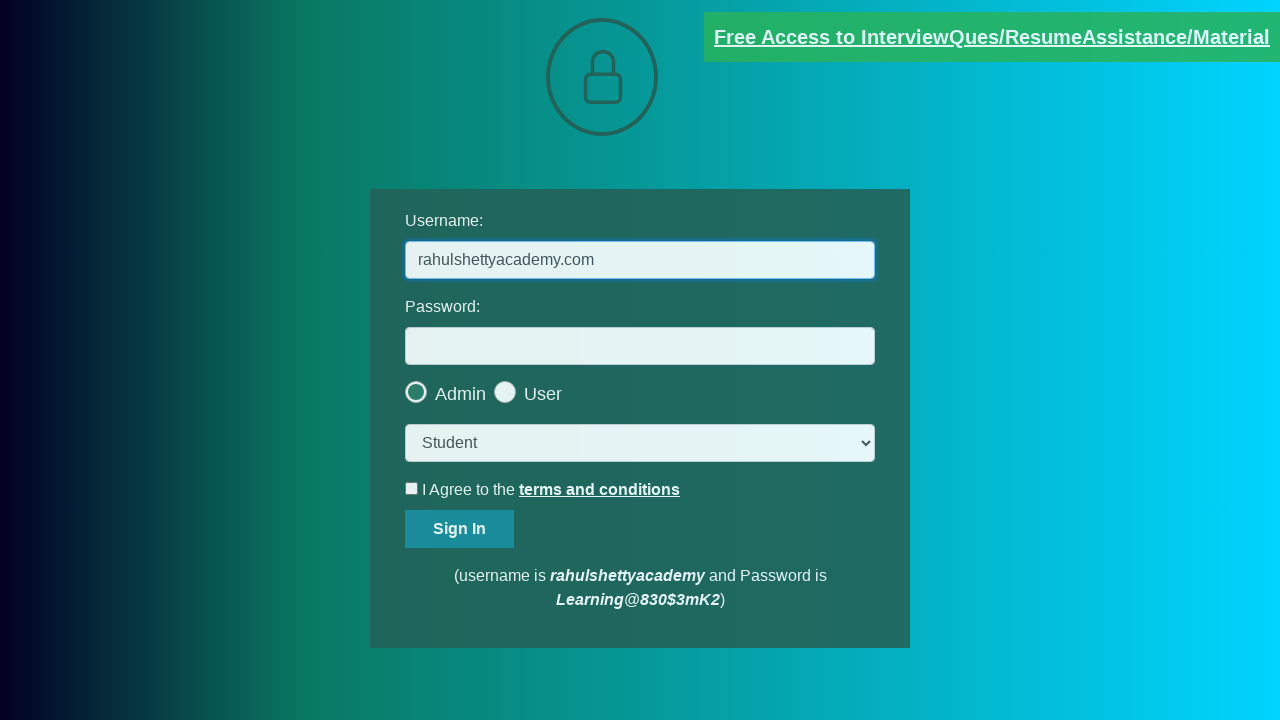